Tests scrolling down to the registration form section on the course page

Starting URL: https://netology.ru/programs/qa#/

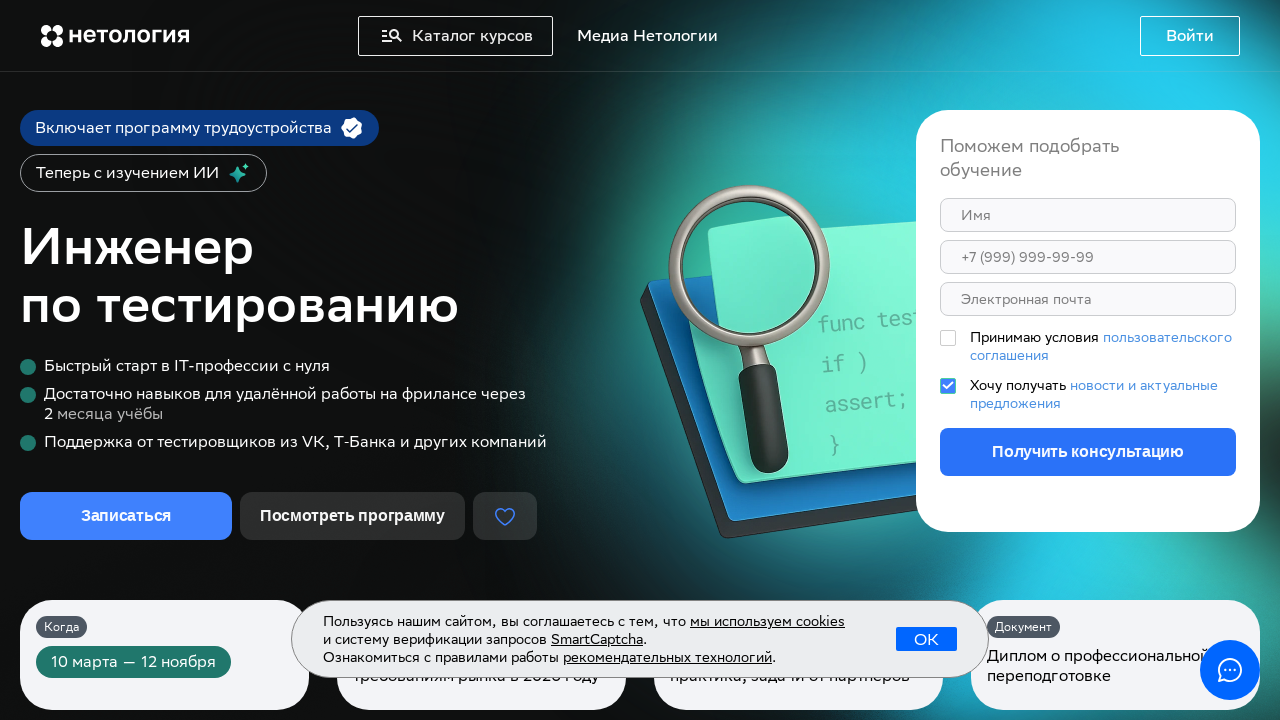

Page loaded and network idle state reached
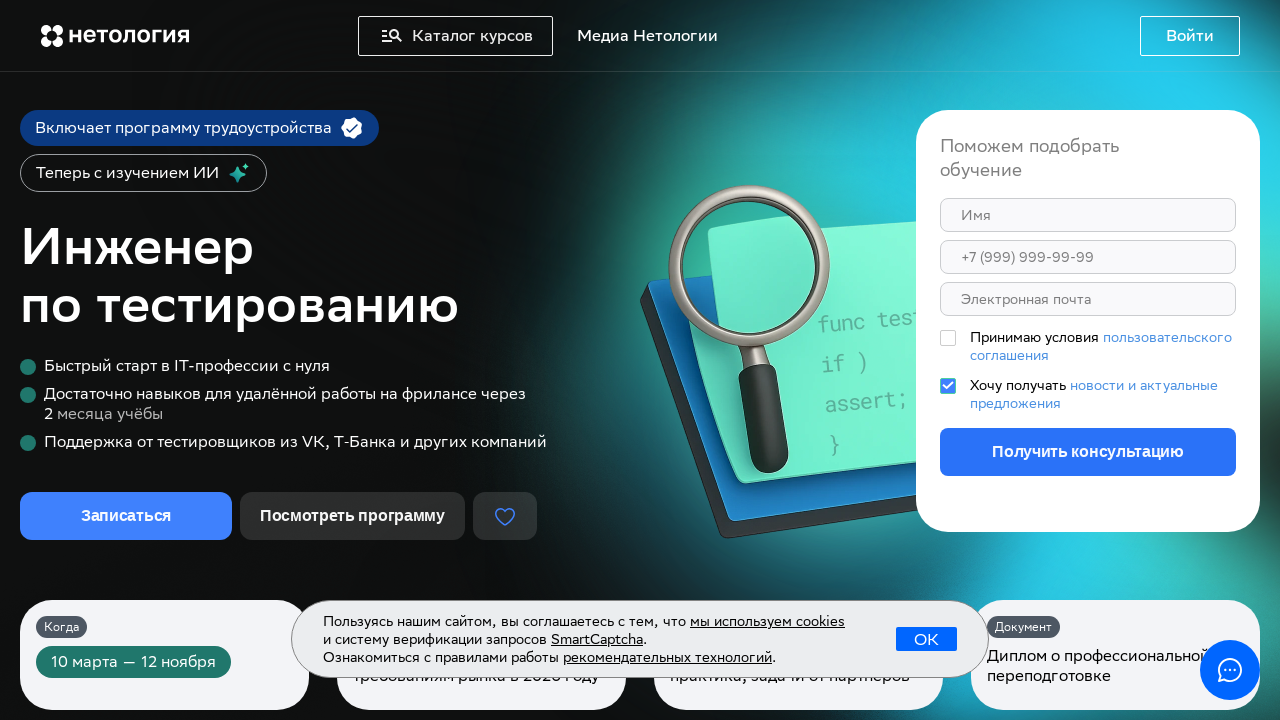

Scrolled down to bottom of page to locate registration form
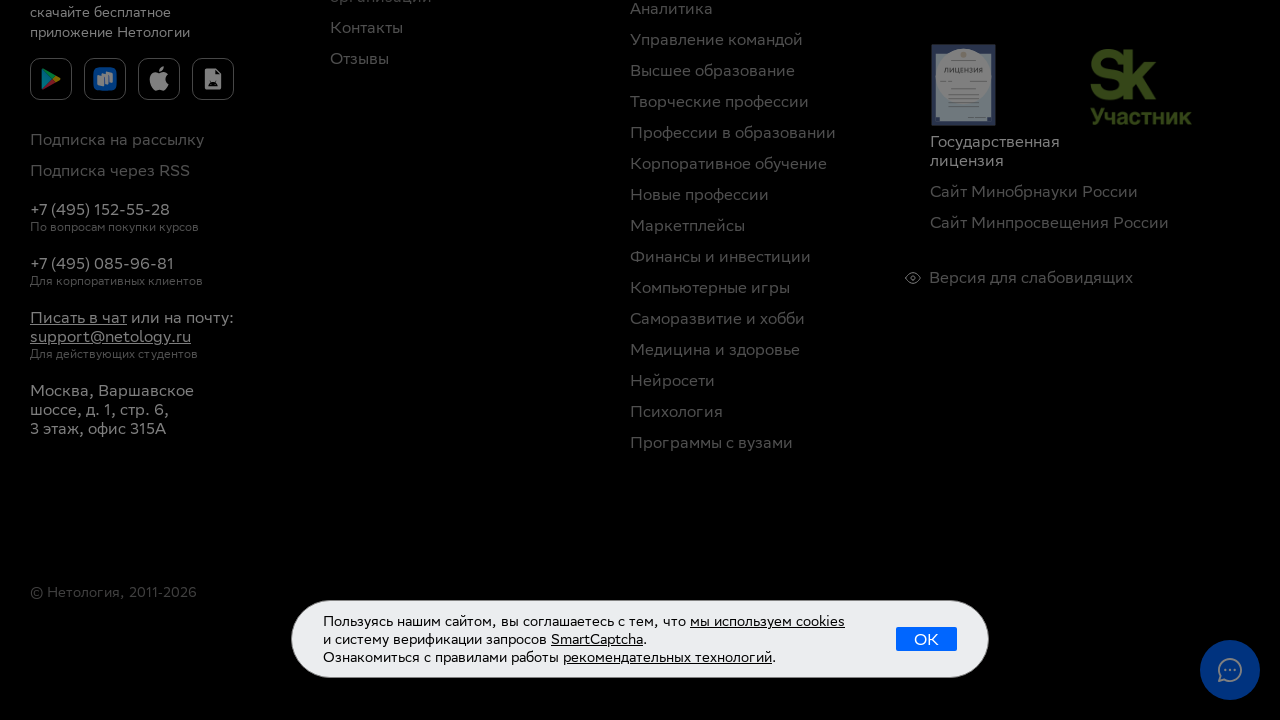

Registration form is now visible on the page
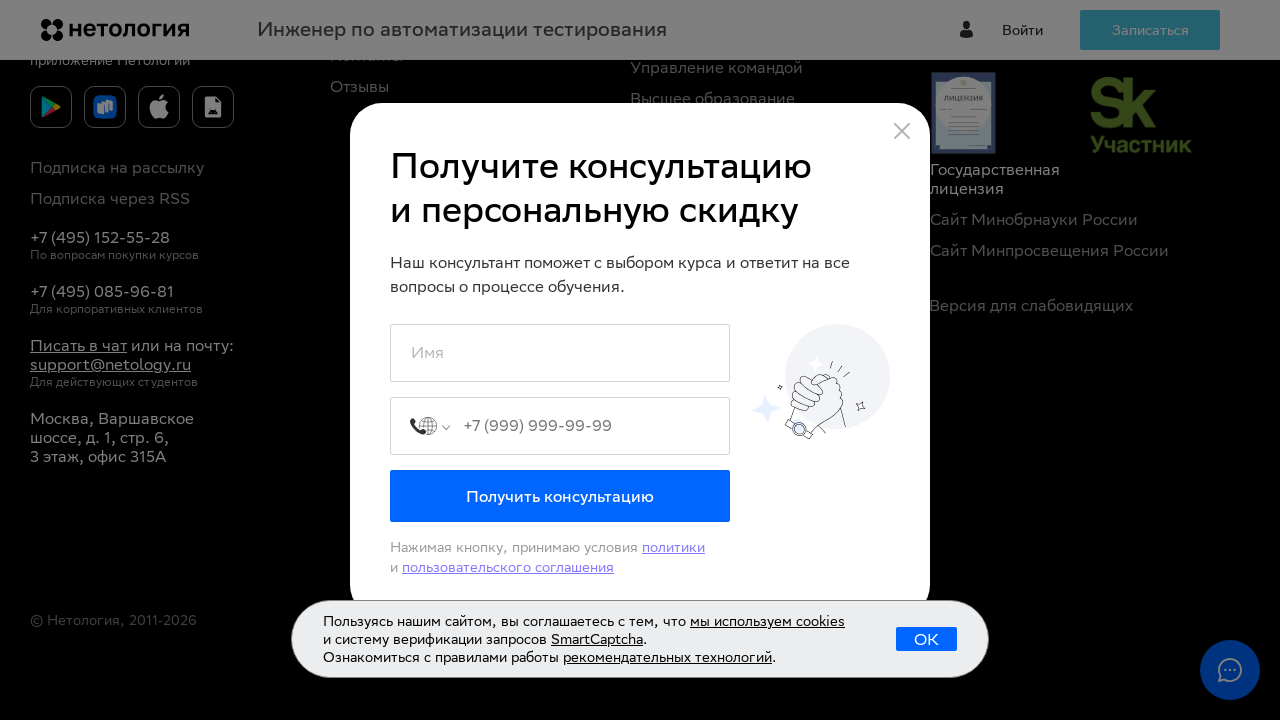

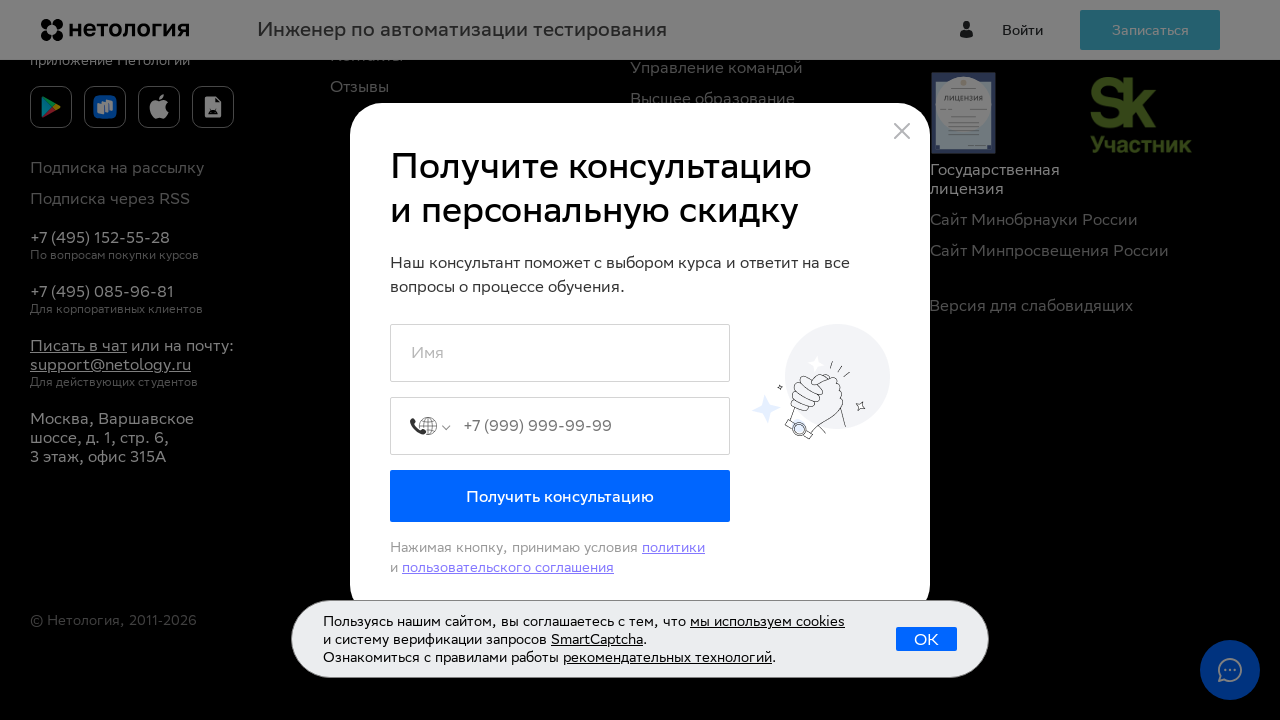